Solves a math captcha by calculating a formula based on a value from the page, then fills the answer and completes checkbox selections before submitting

Starting URL: http://suninjuly.github.io/math.html

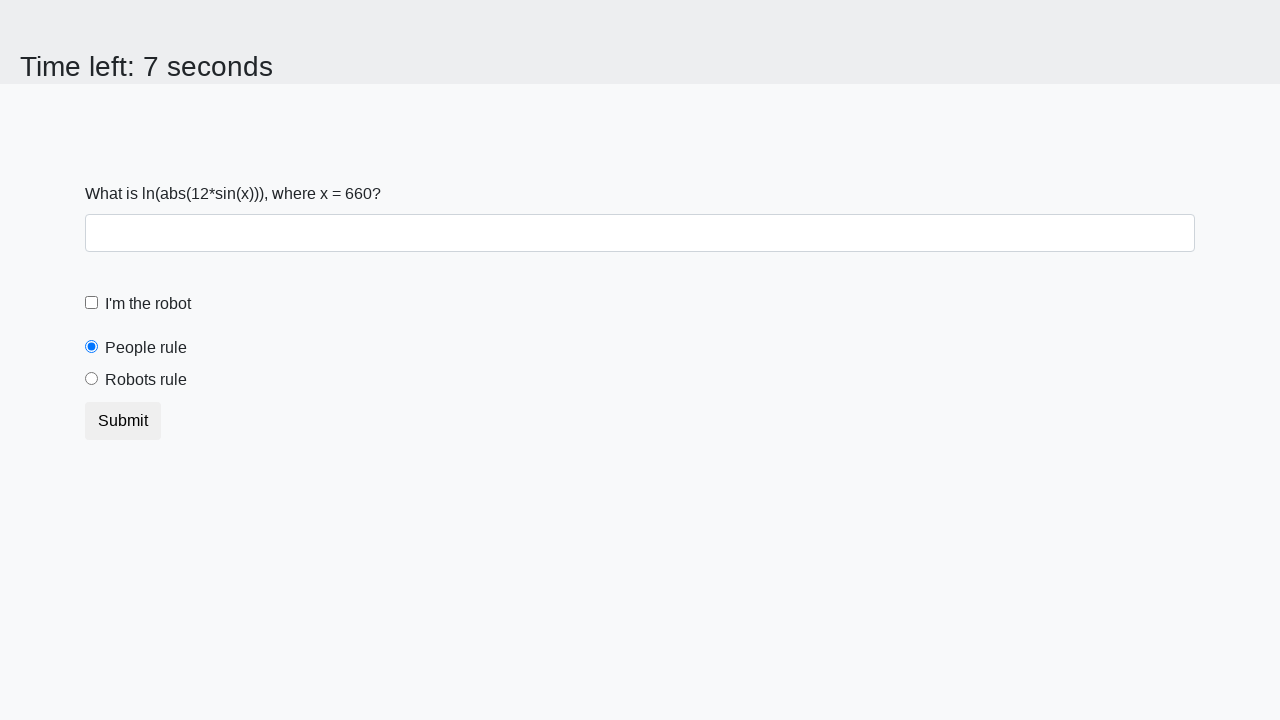

Located the input value element
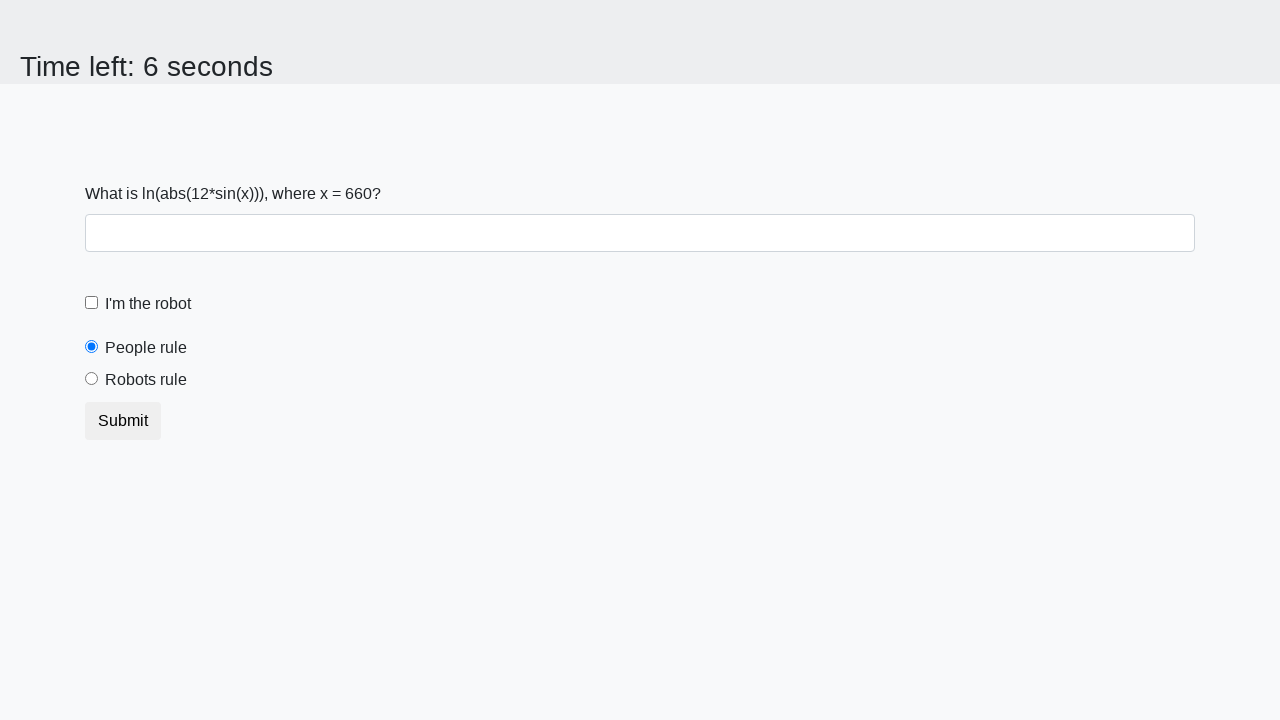

Extracted the numeric value from the page for the math formula
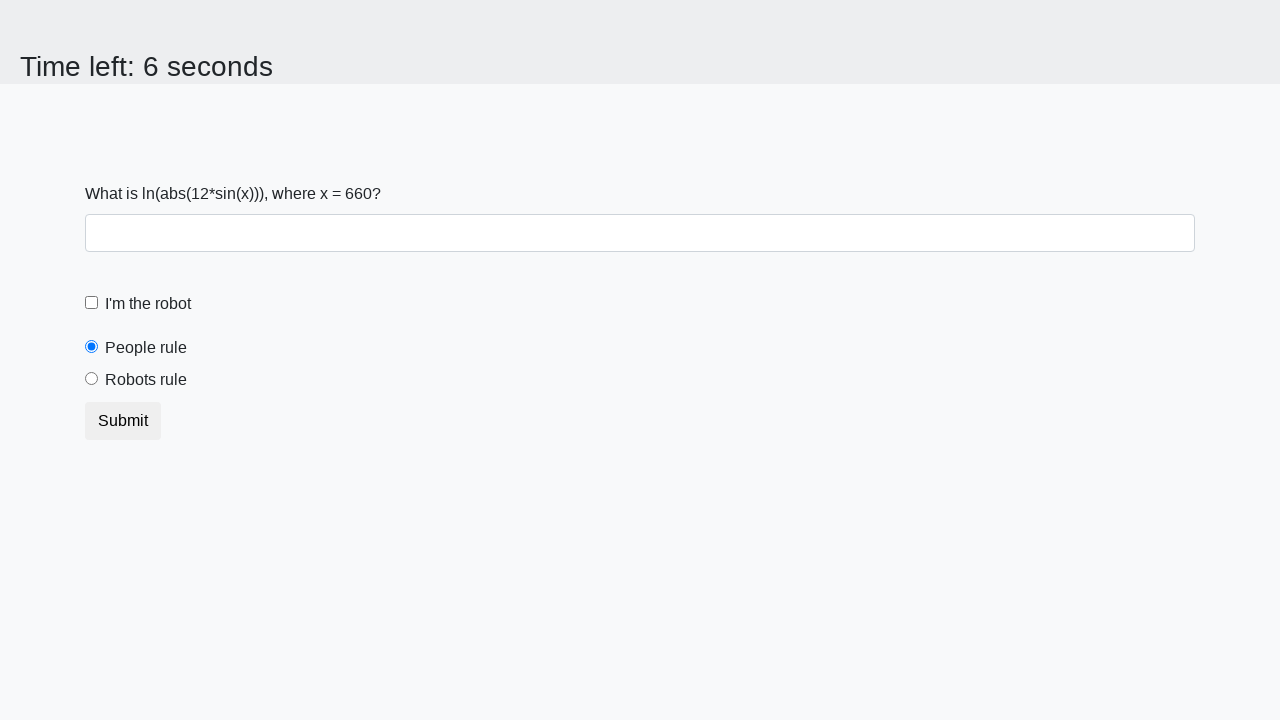

Calculated the math formula result: log(abs(12 * sin(660))) = 1.1471472956437412
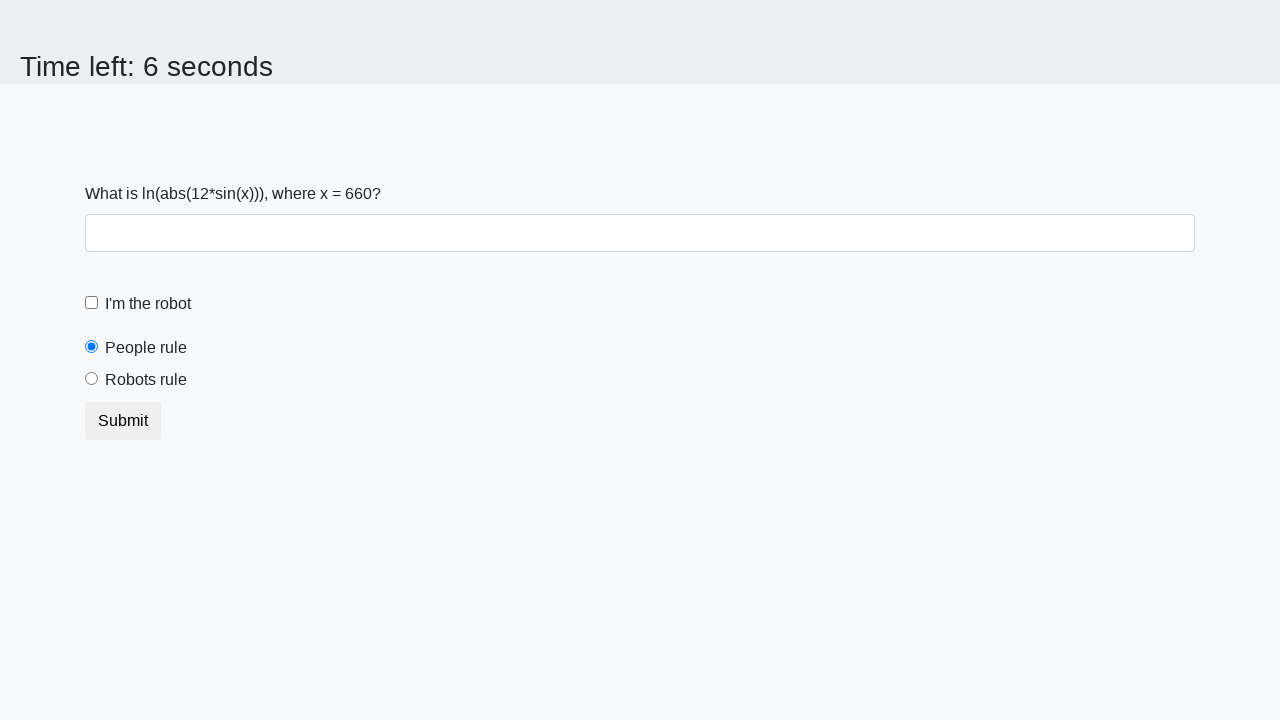

Filled the answer field with the calculated result on #answer
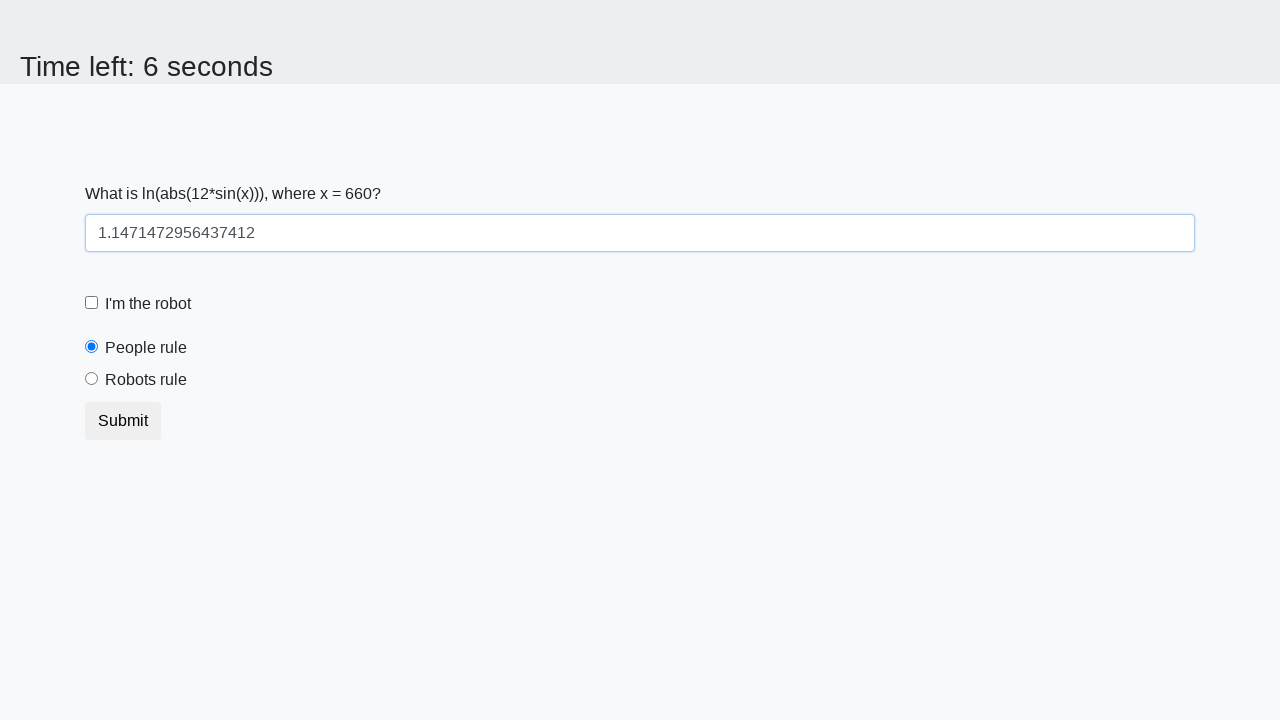

Checked the robot verification checkbox at (92, 303) on #robotCheckbox
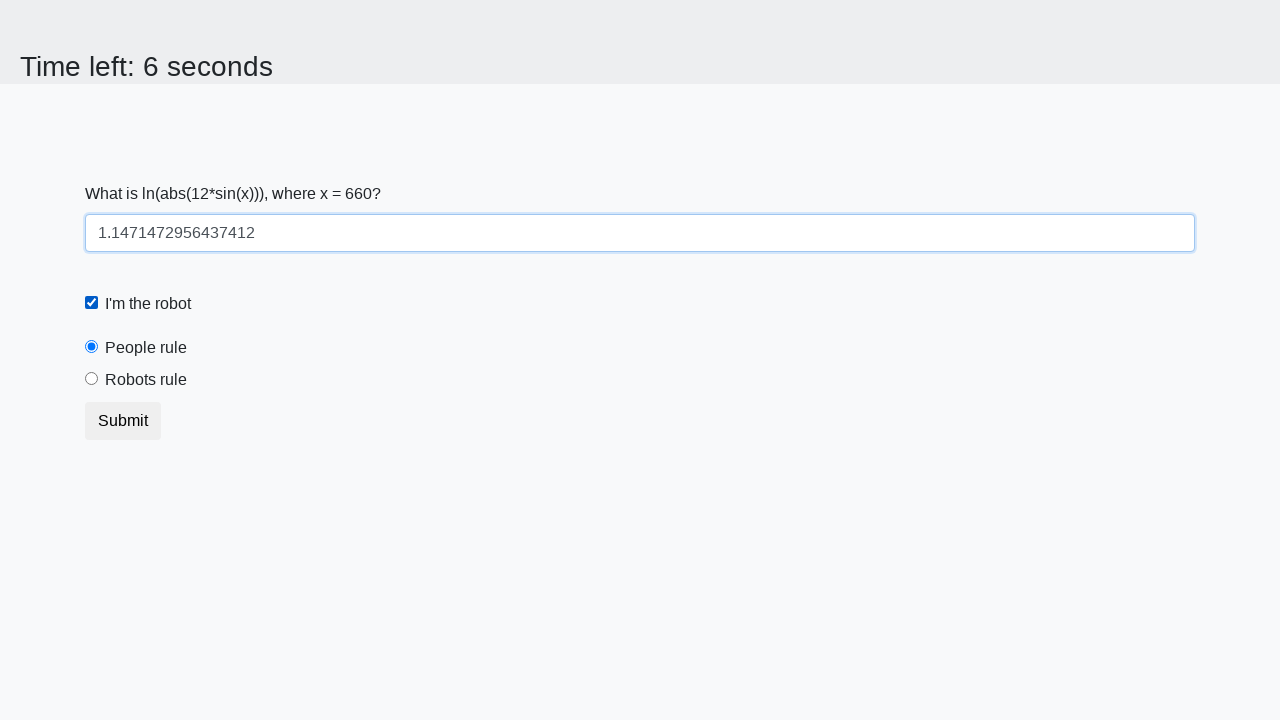

Selected the robots rule radio button at (92, 379) on #robotsRule
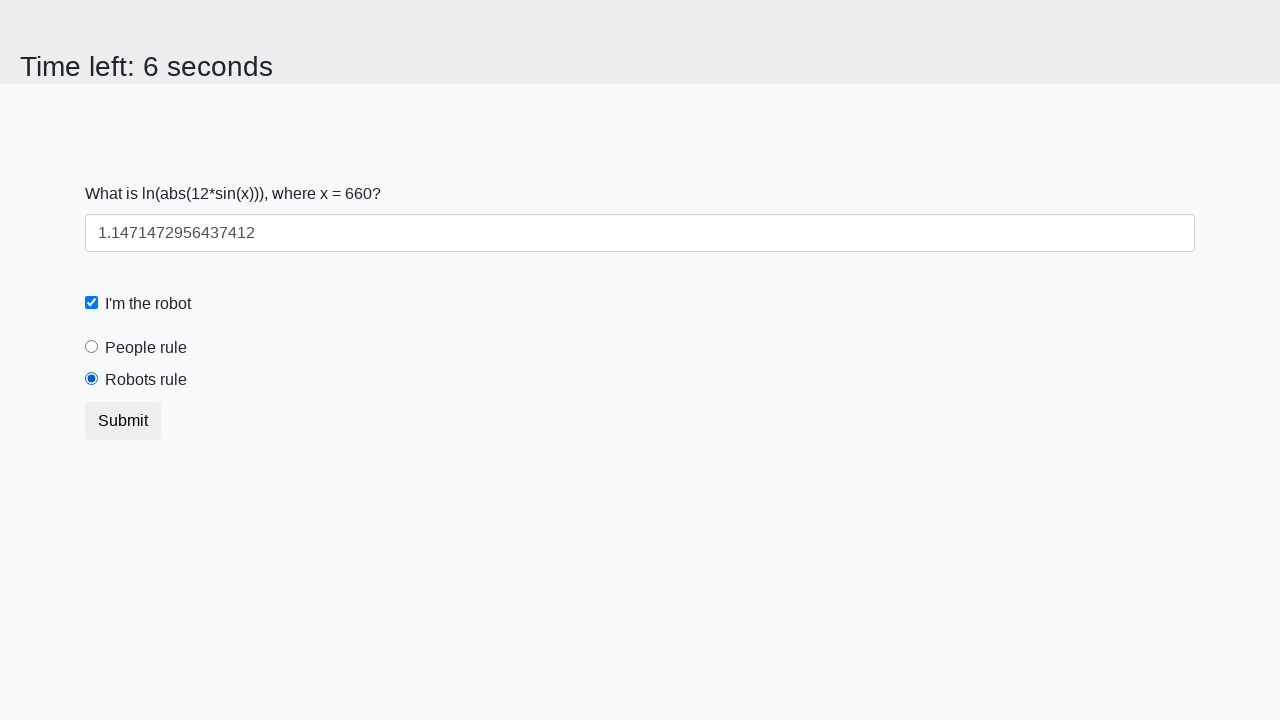

Submitted the form by clicking the submit button at (123, 421) on button.btn
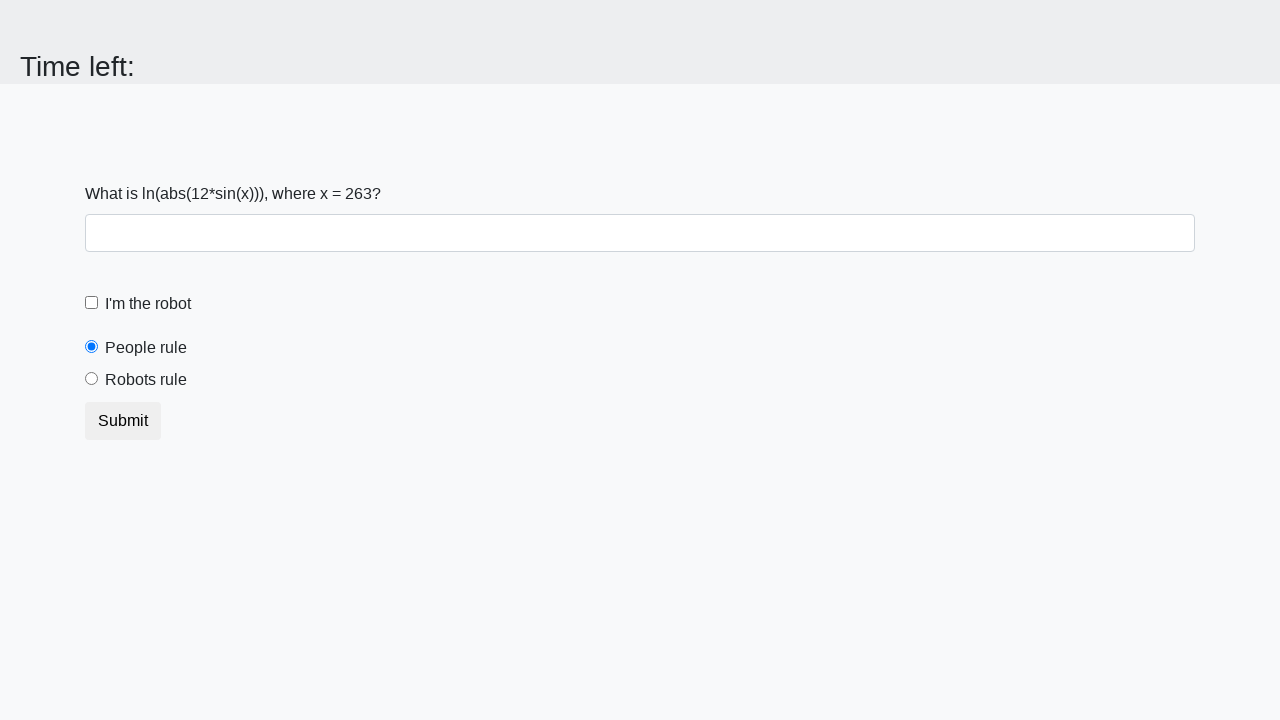

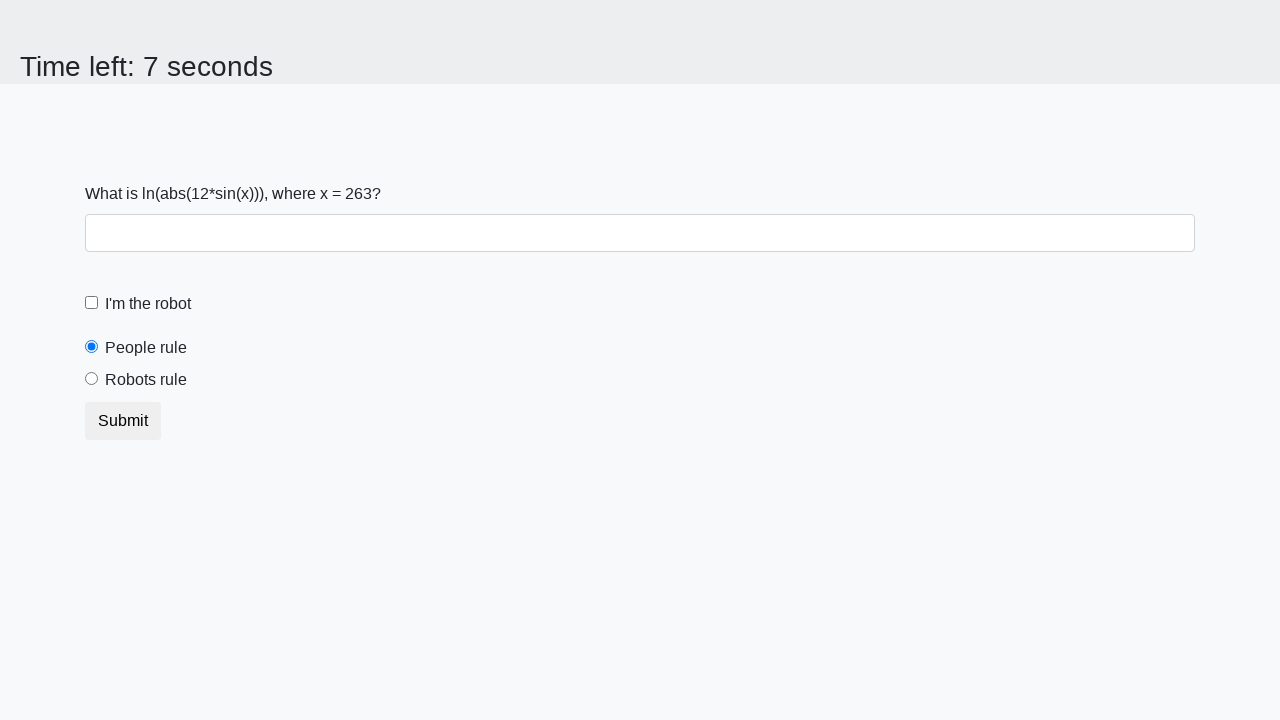